Tests interaction with a hidden text field by clicking a hide button and then using JavaScript to set a value in the hidden field

Starting URL: https://rahulshettyacademy.com/AutomationPractice/

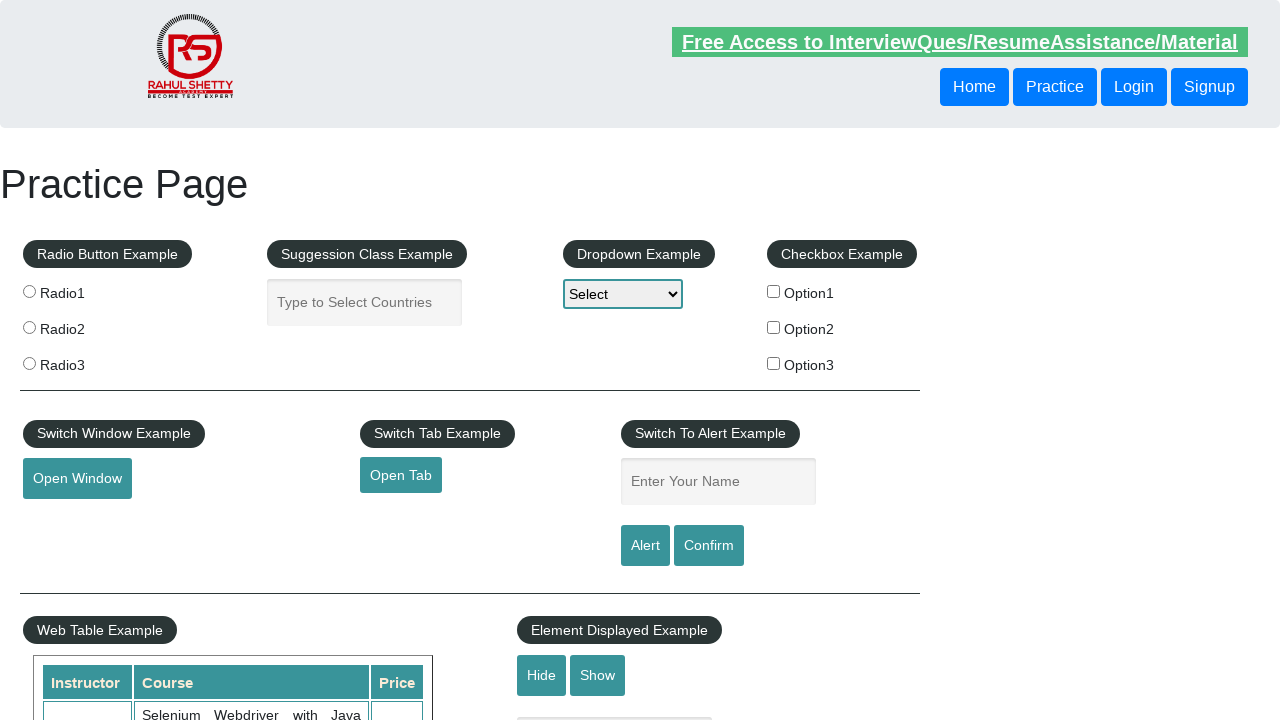

Clicked hide textbox button to hide the text field at (542, 675) on #hide-textbox
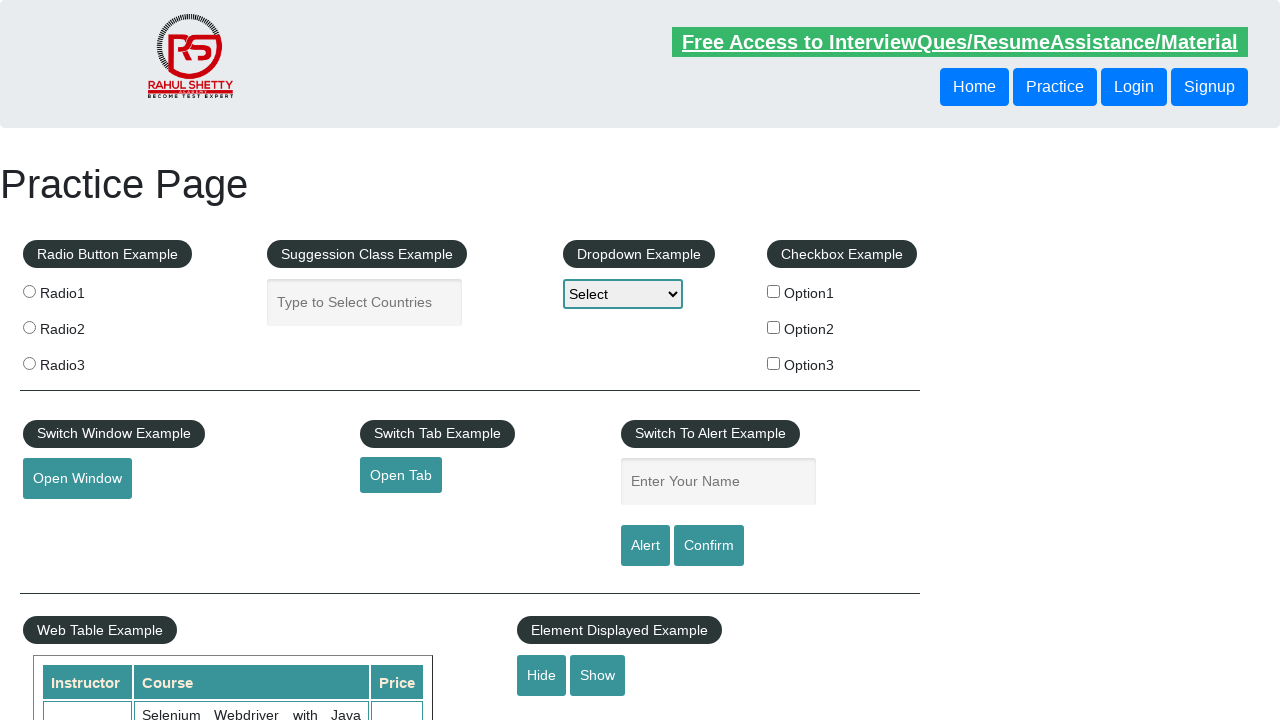

Waited 2 seconds for the field to be hidden
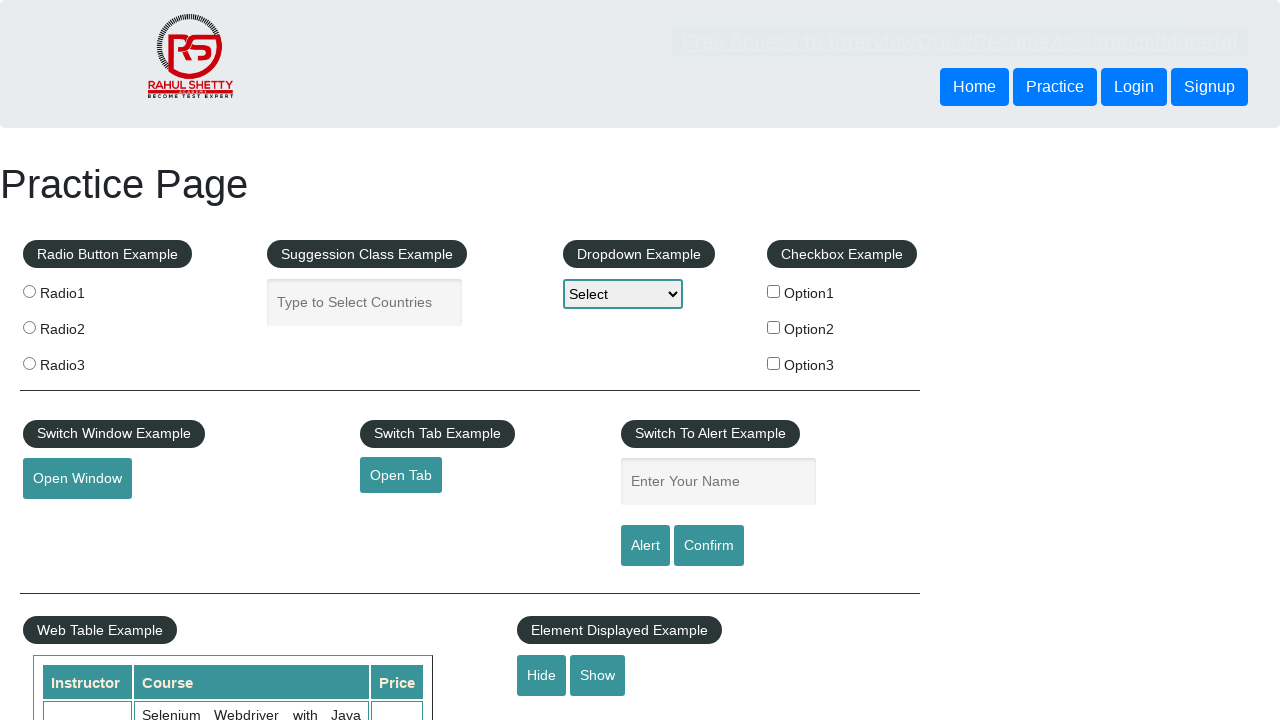

Used JavaScript to set value 'VIJAY' in the hidden text field
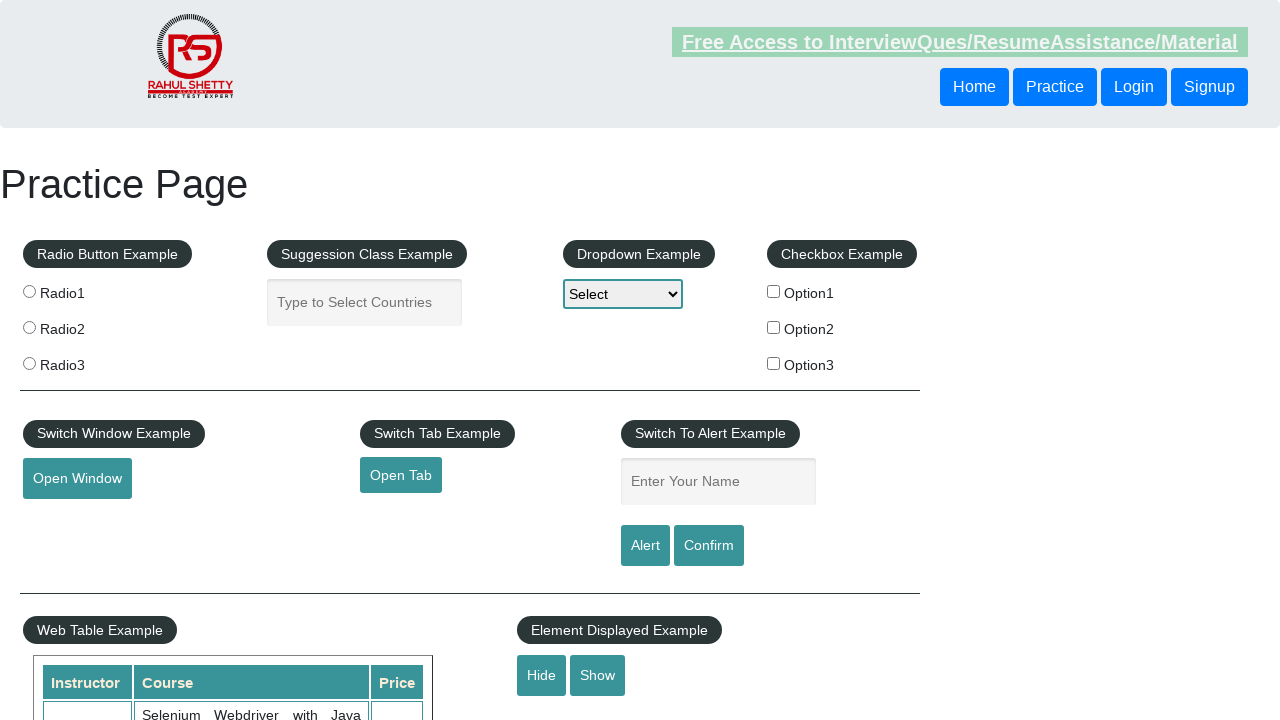

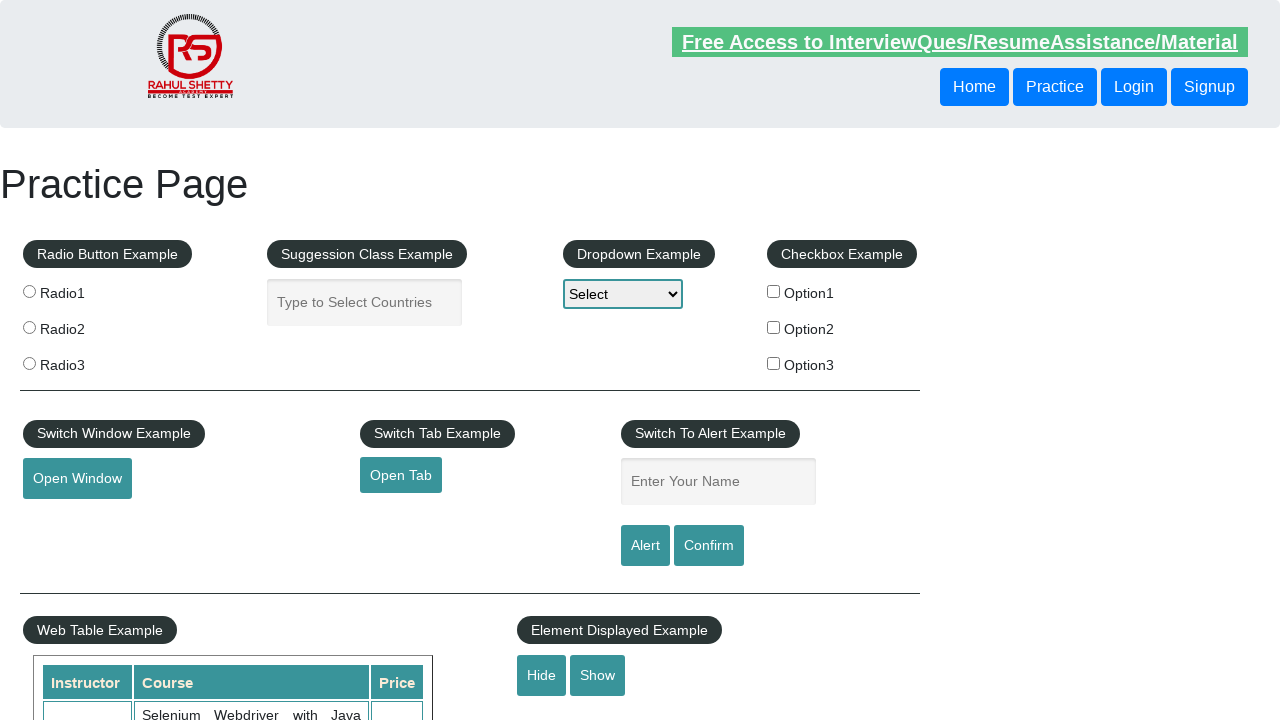